Navigates to a loading images demo page and waits for an award image element to load, then retrieves its source attribute

Starting URL: https://bonigarcia.dev/selenium-webdriver-java/loading-images.html

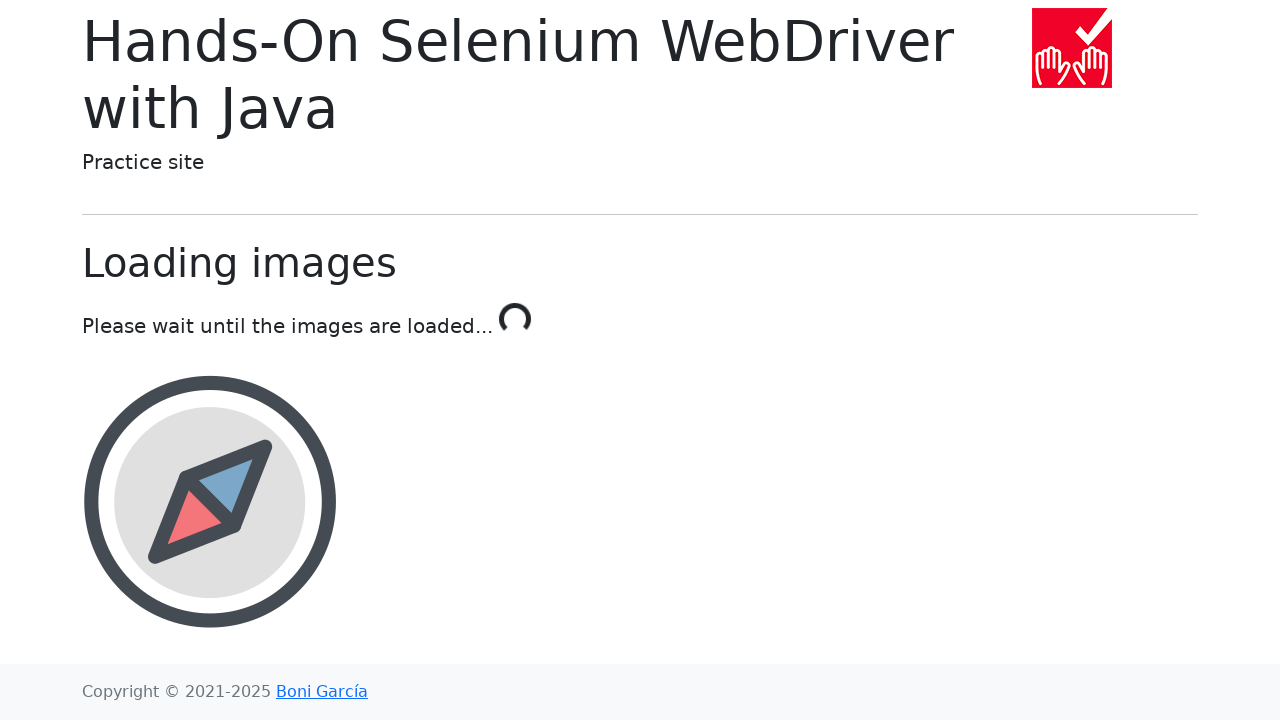

Navigated to loading images demo page
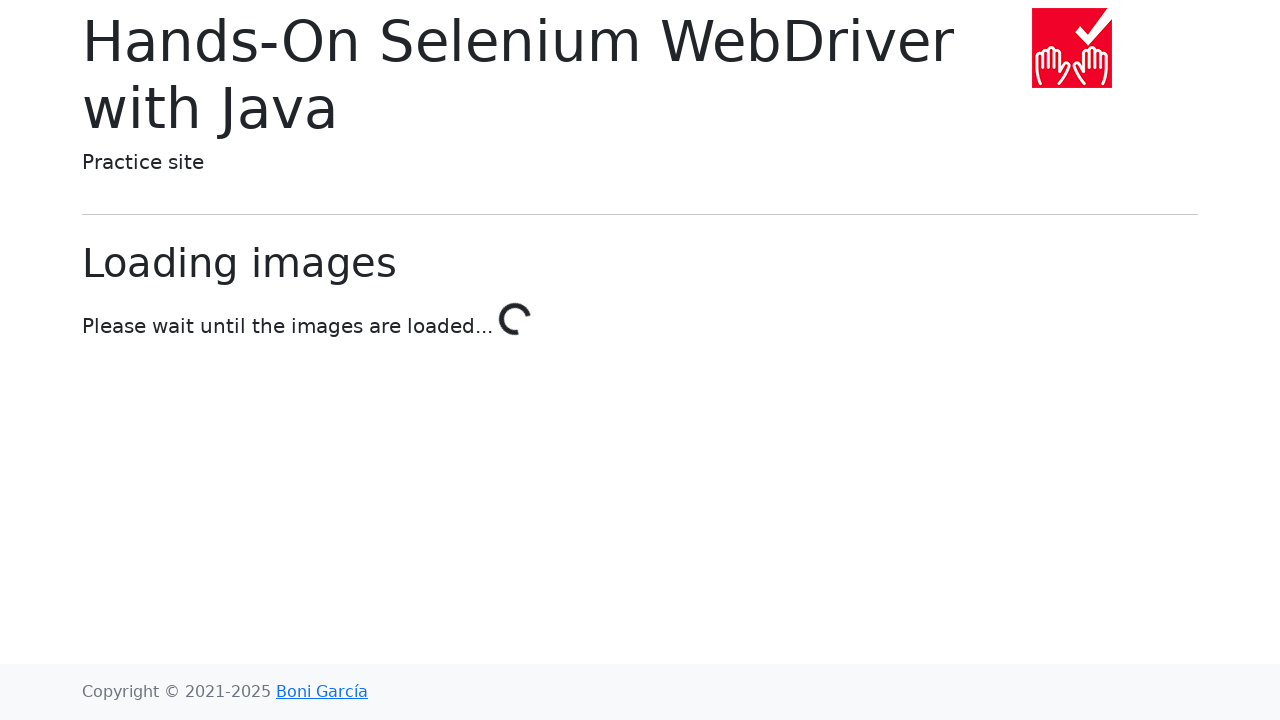

Award image element loaded and became visible
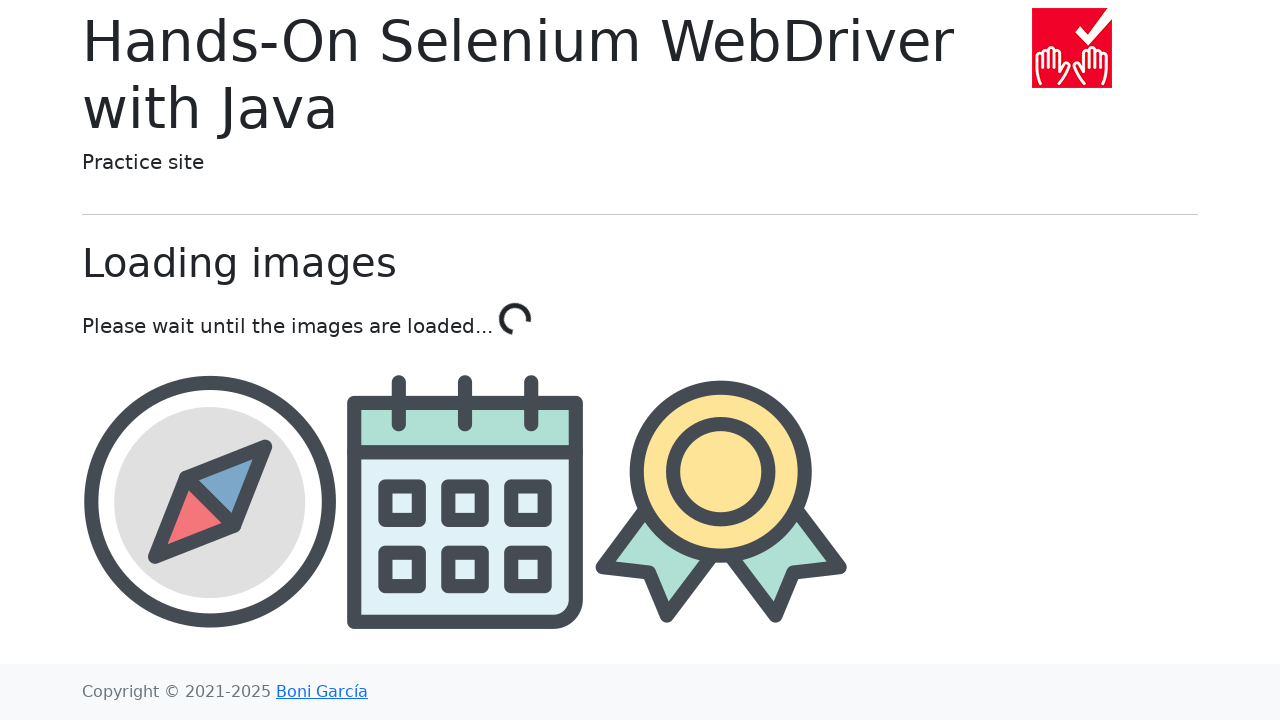

Retrieved award image src attribute: img/award.png
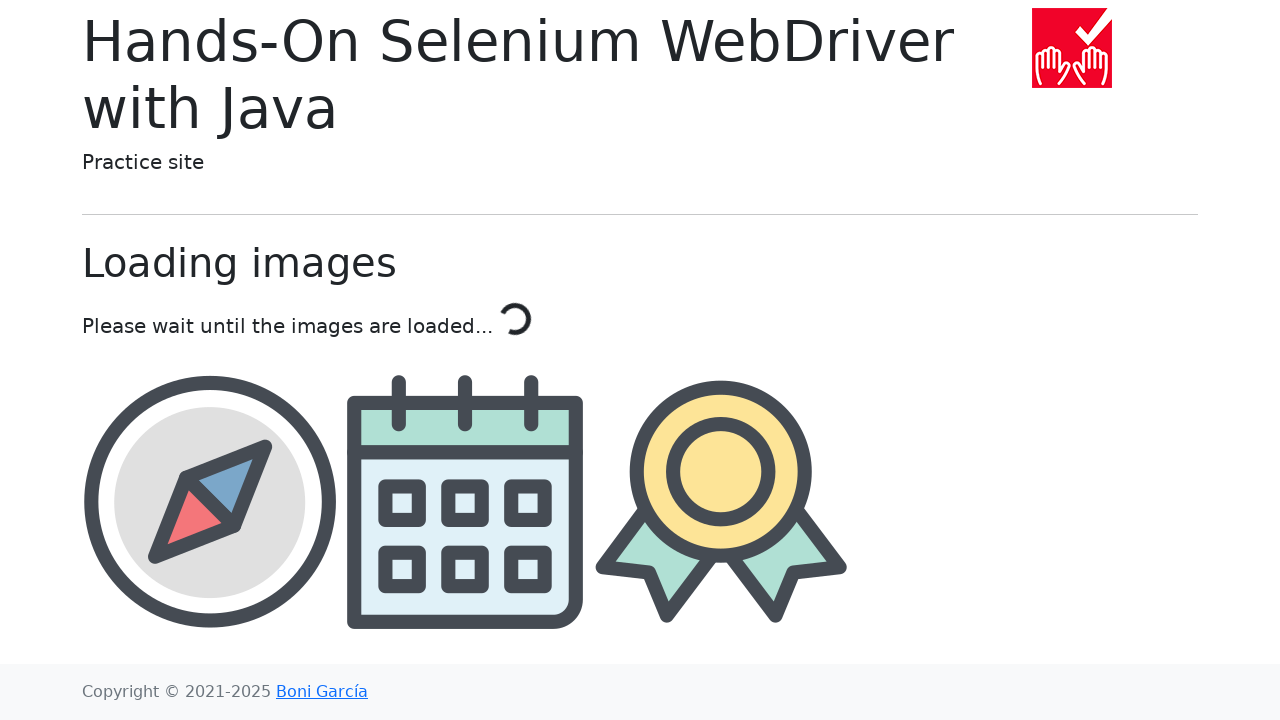

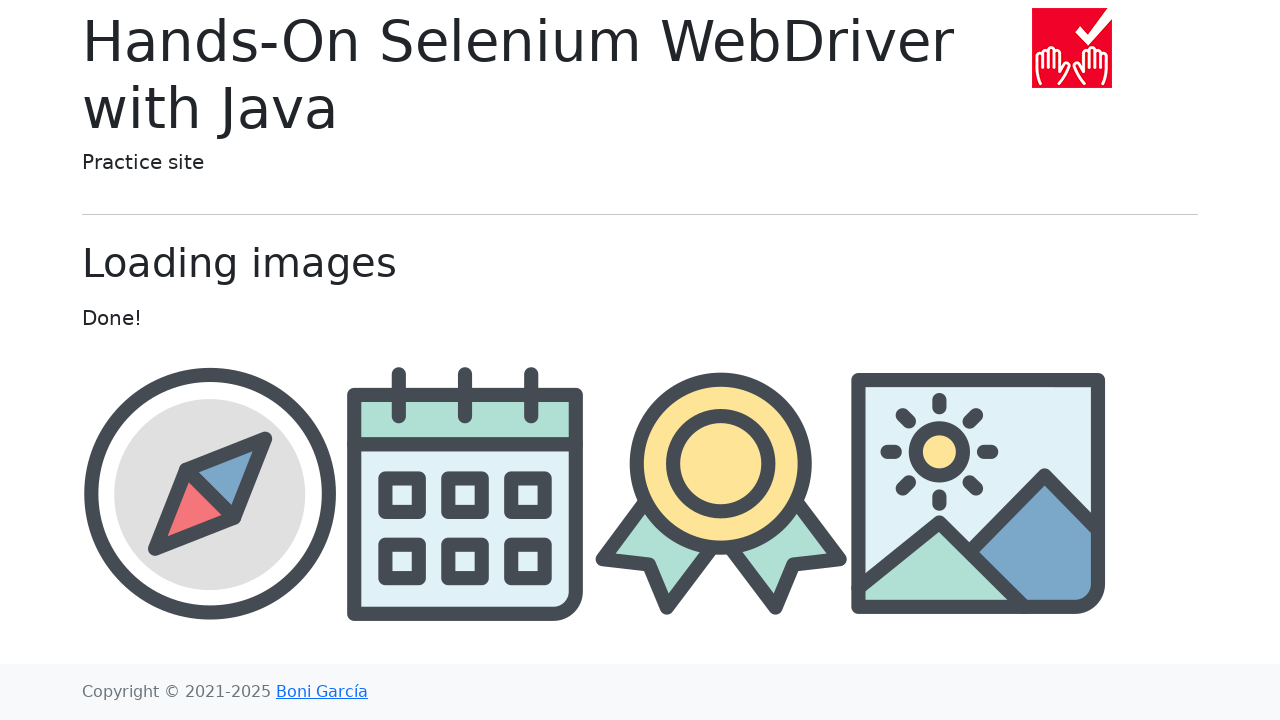